Navigates to the Droppable interaction page in the Interactions section.

Starting URL: https://demoqa.com/

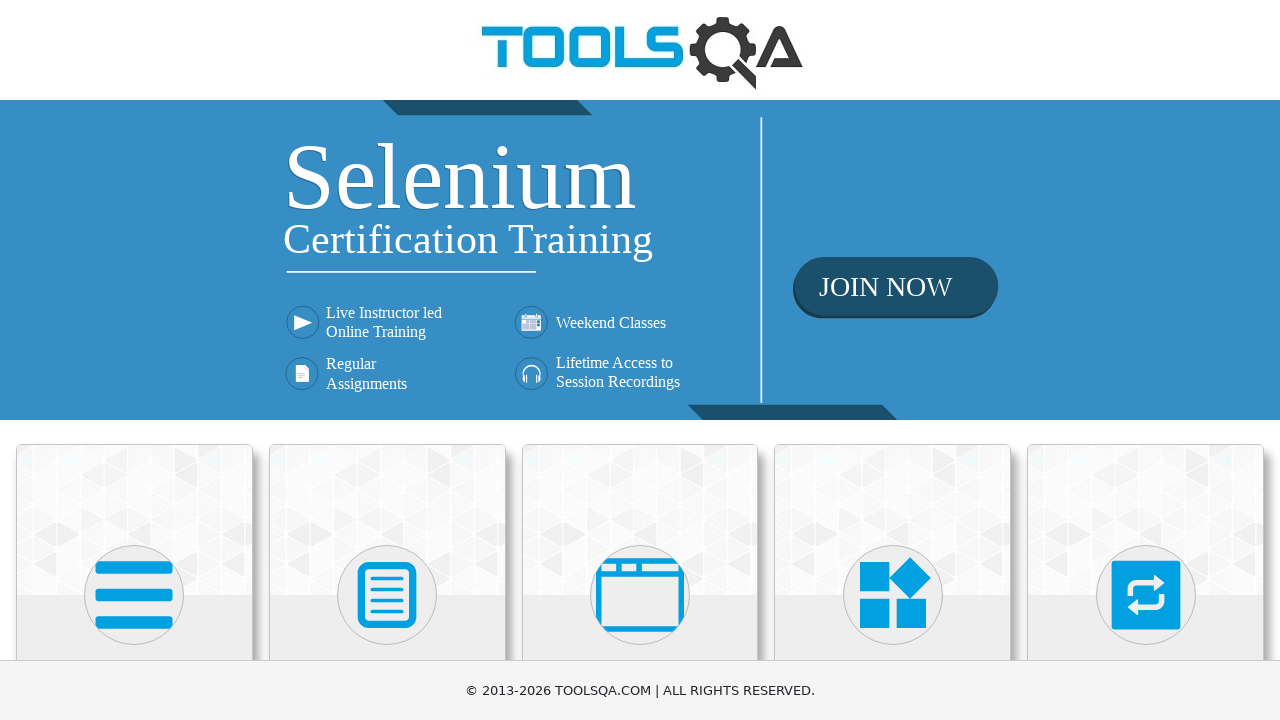

Clicked on Interactions category at (1146, 360) on xpath=//h5[contains(text(),'Interactions')]
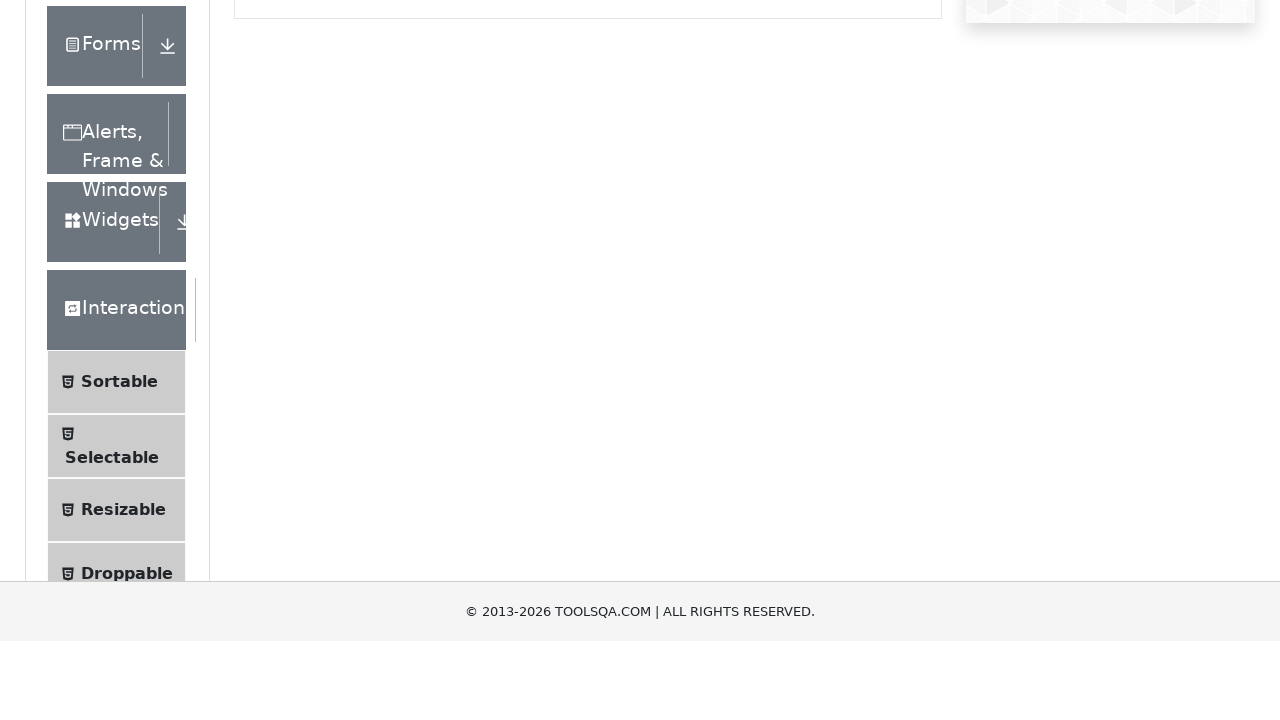

Clicked on Droppable menu item to navigate to the Droppable interaction page at (127, 411) on xpath=//span[@class='text' and contains(text(),'Droppable')]
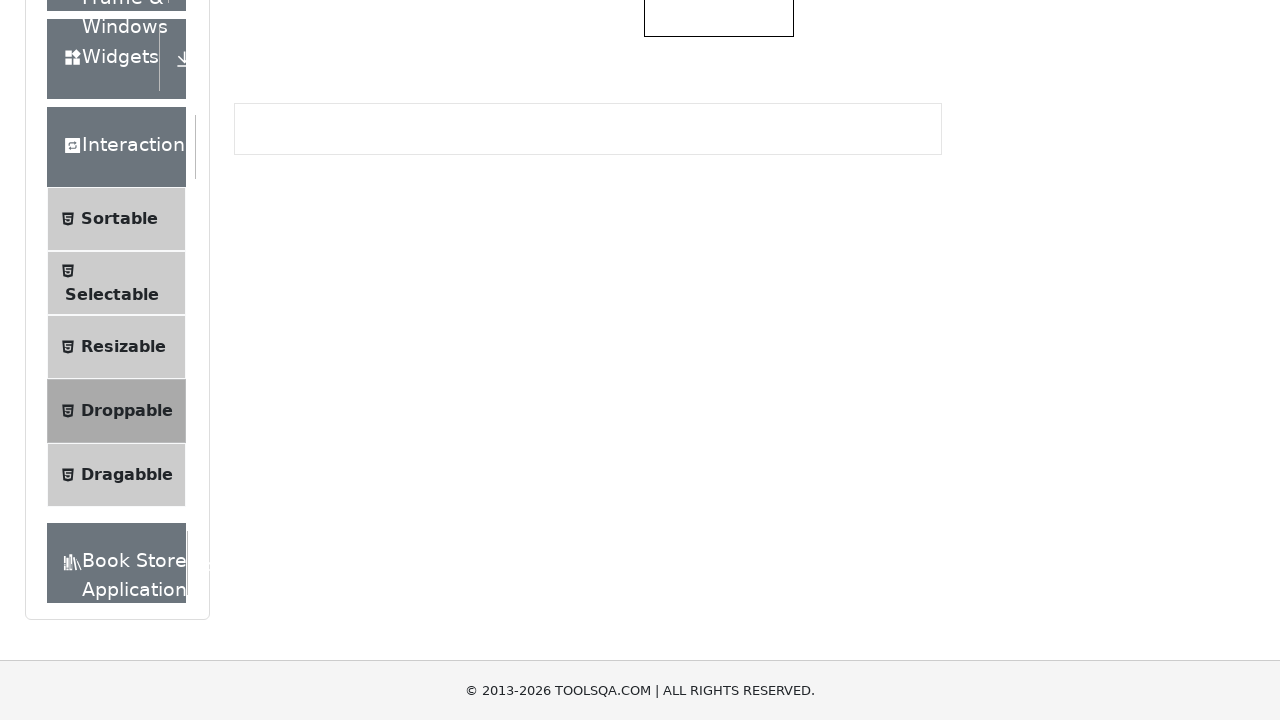

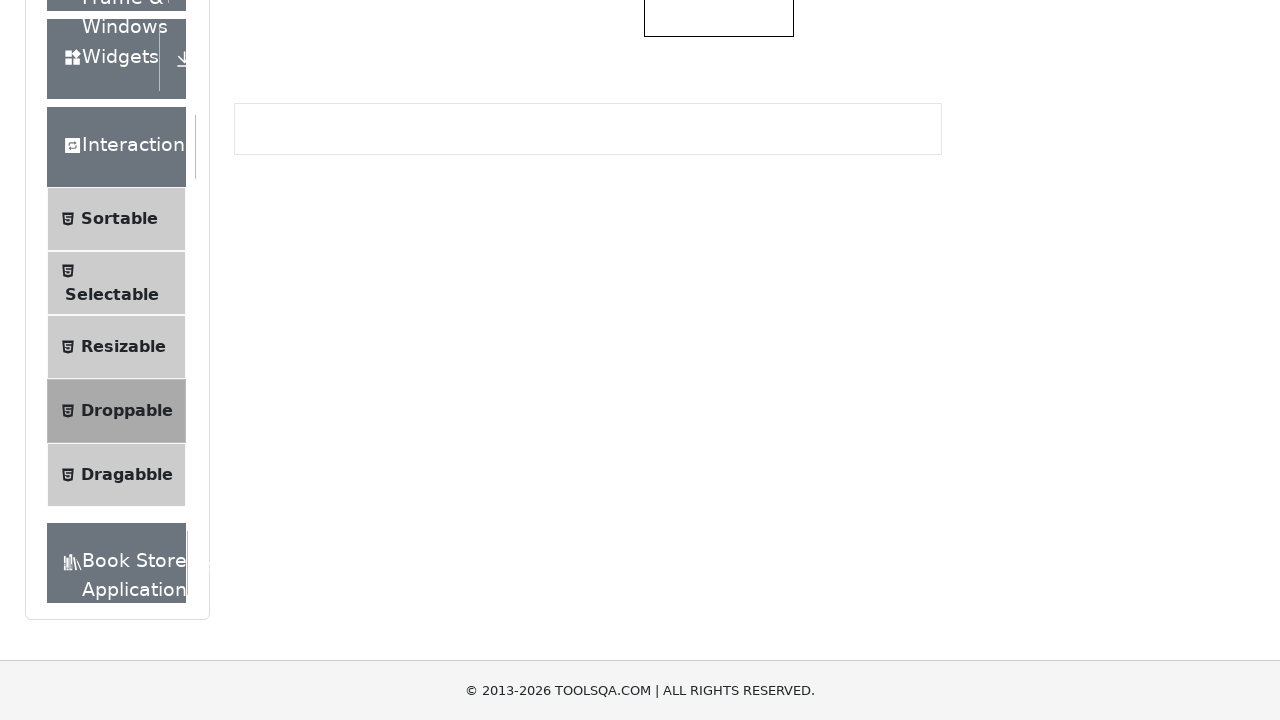